Tests opening a new browser window, navigating to a different page in the new window, and verifying that two windows are open.

Starting URL: https://the-internet.herokuapp.com

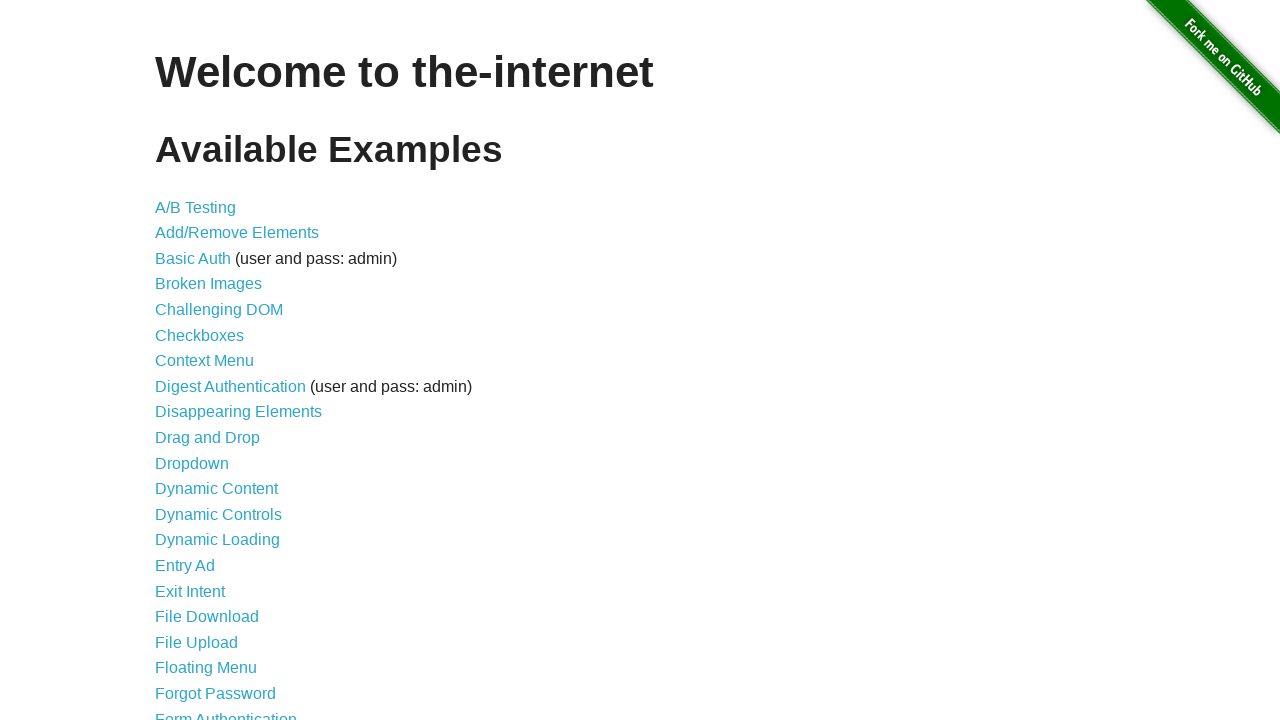

Opened a new browser window/page in the context
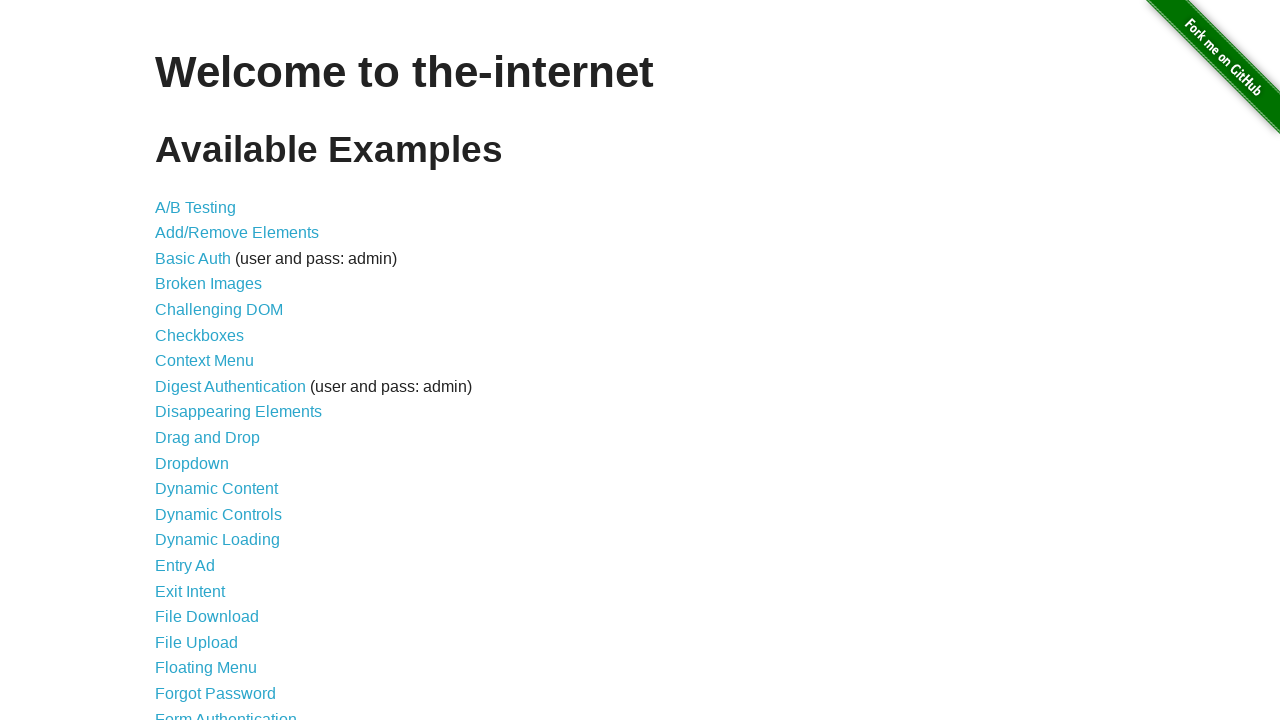

Navigated to typos page in the new window
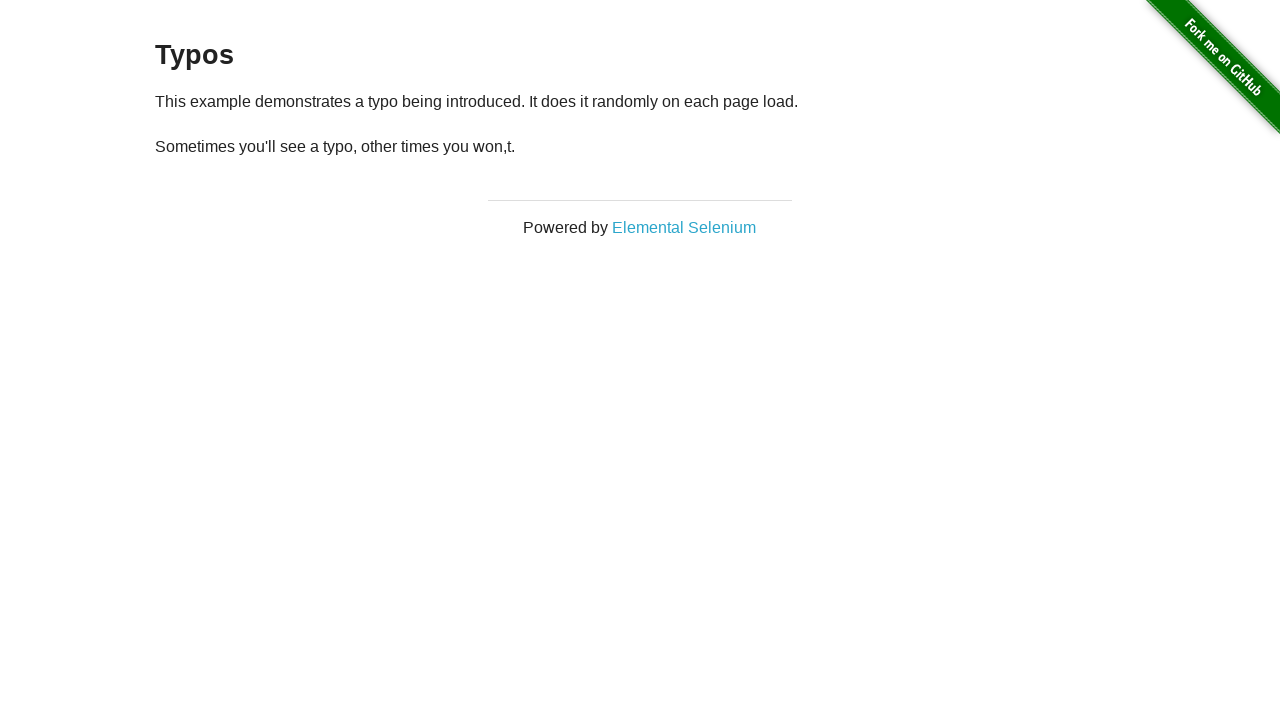

Verified page count: 2 pages open
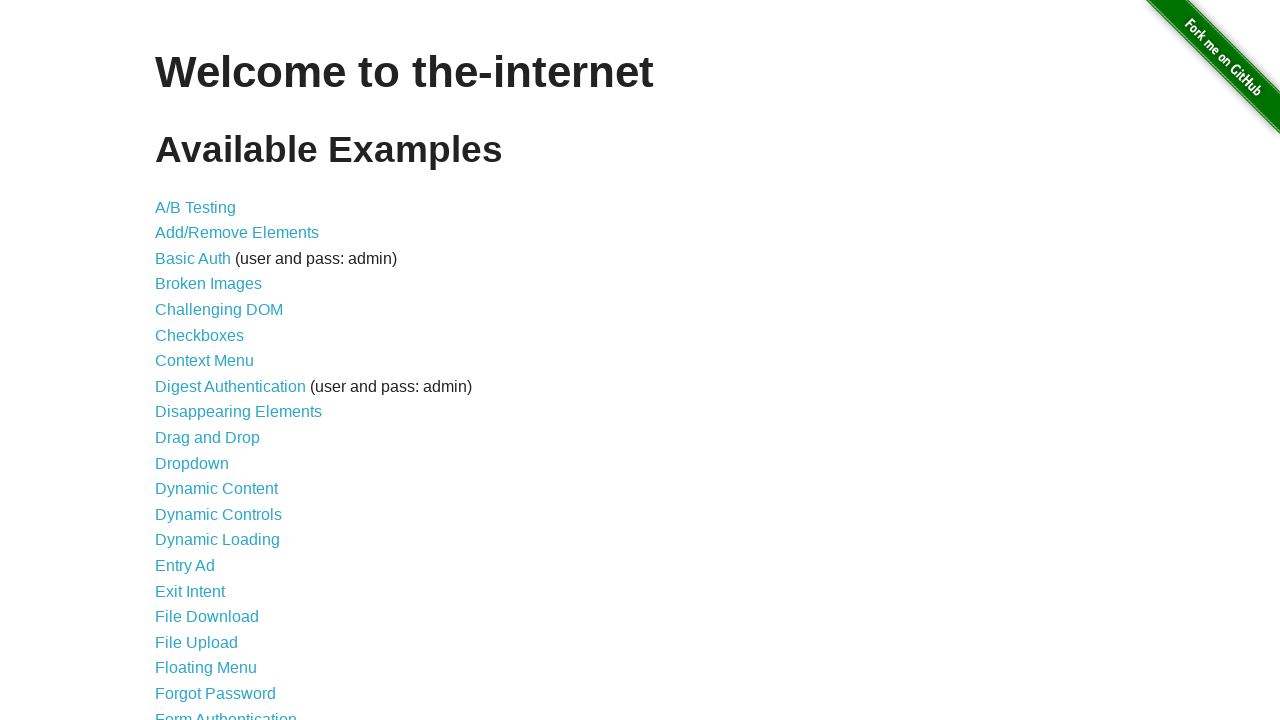

Assertion passed: exactly 2 pages are open
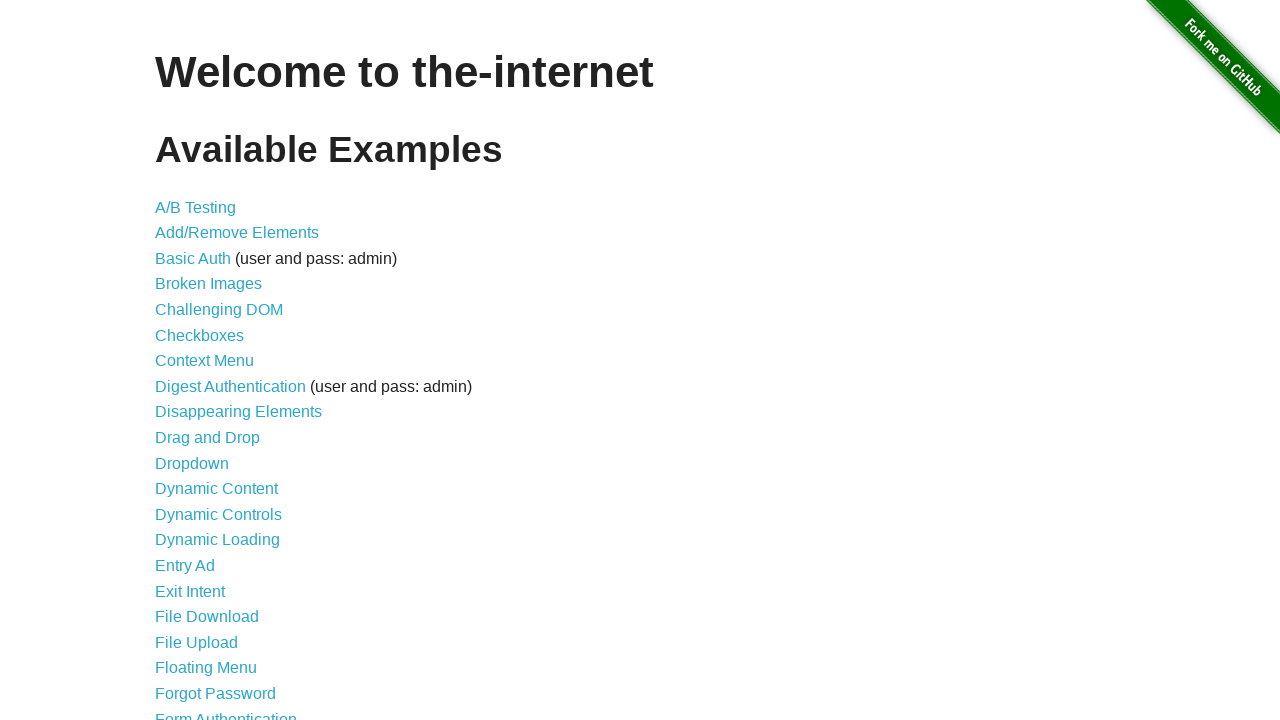

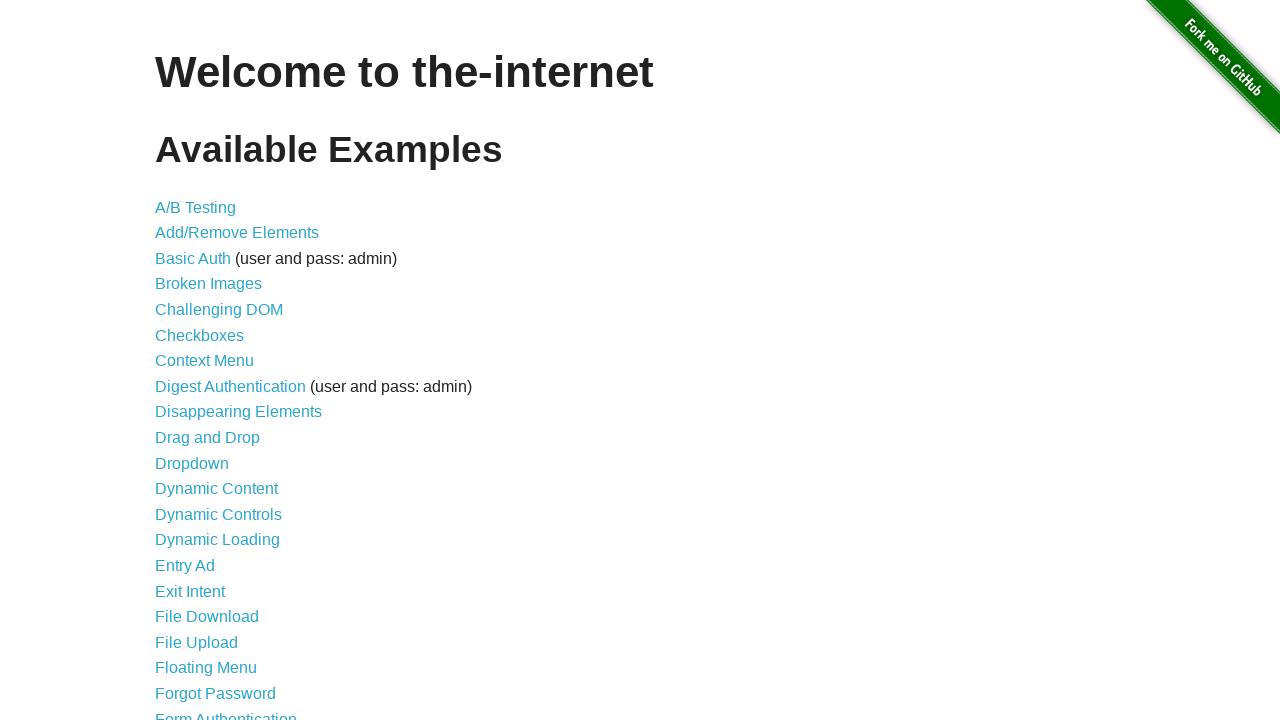